Navigates to the OrangeHRM demo login page and sets a specific window size. This is a minimal browser test that verifies the page loads.

Starting URL: https://opensource-demo.orangehrmlive.com/web/index.php/auth/login

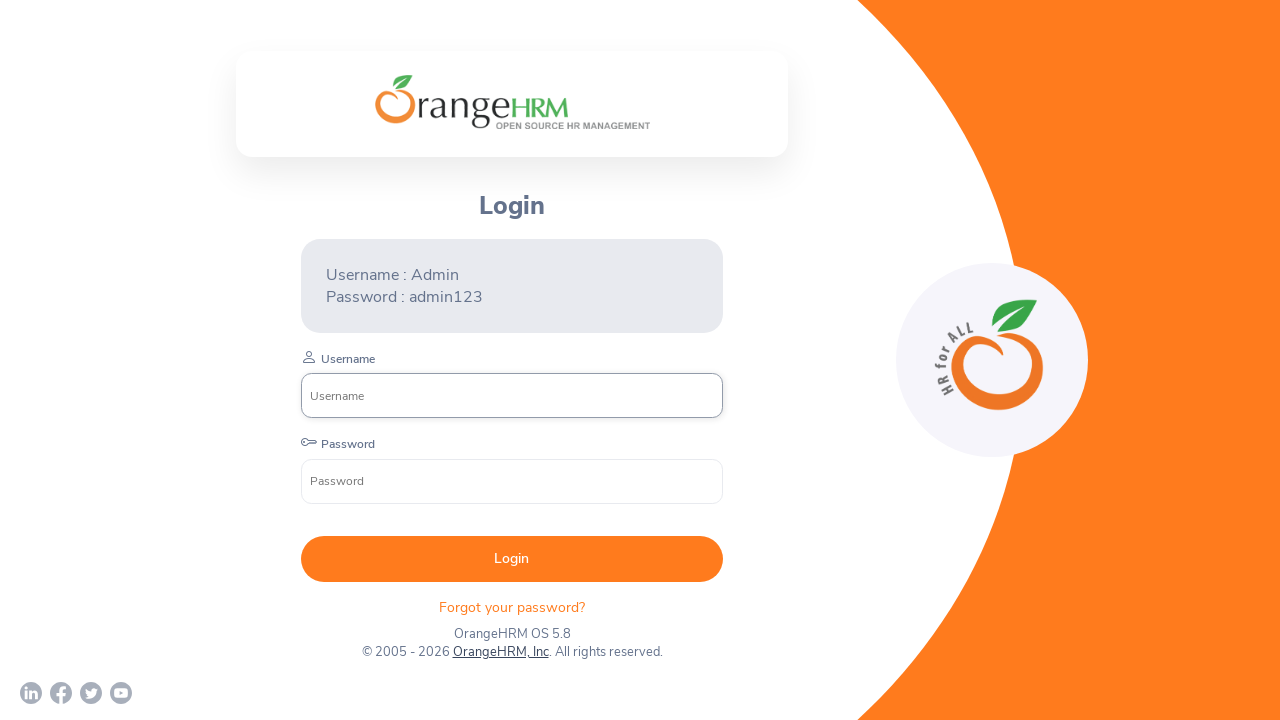

Set viewport size to 800x600
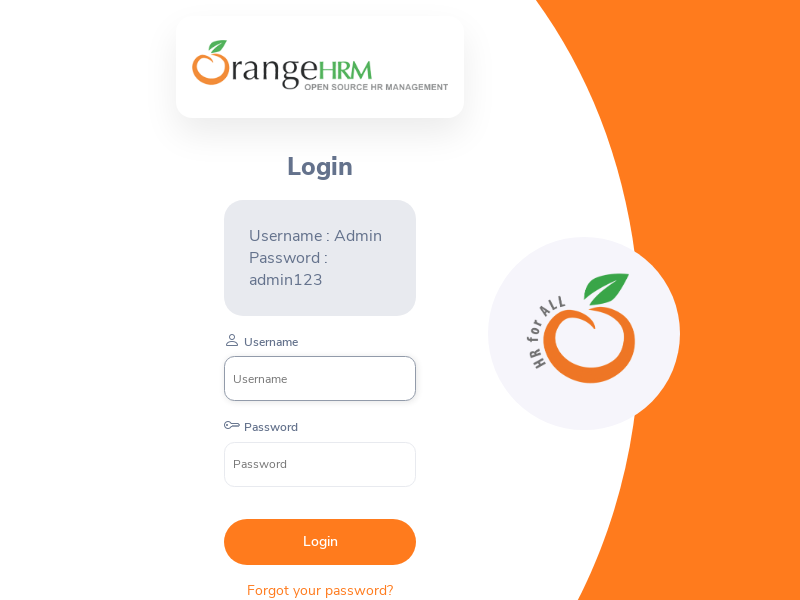

OrangeHRM login page fully loaded (networkidle)
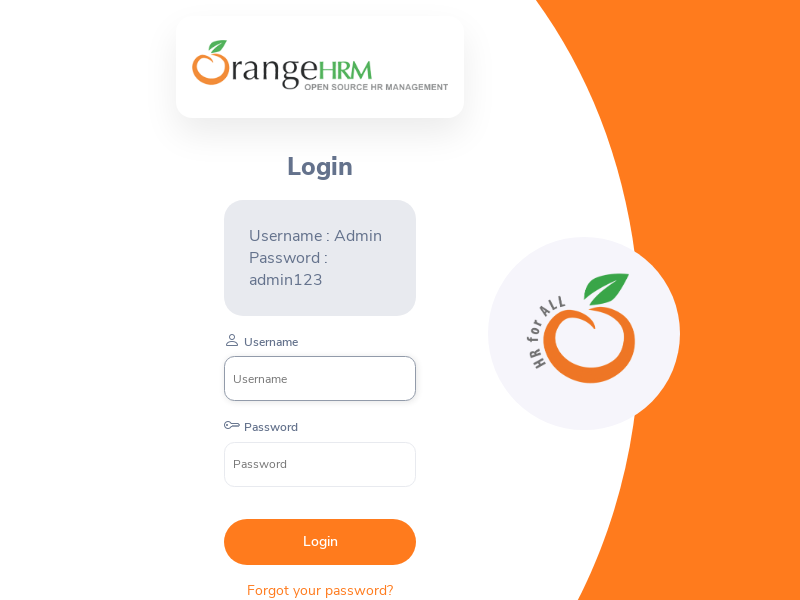

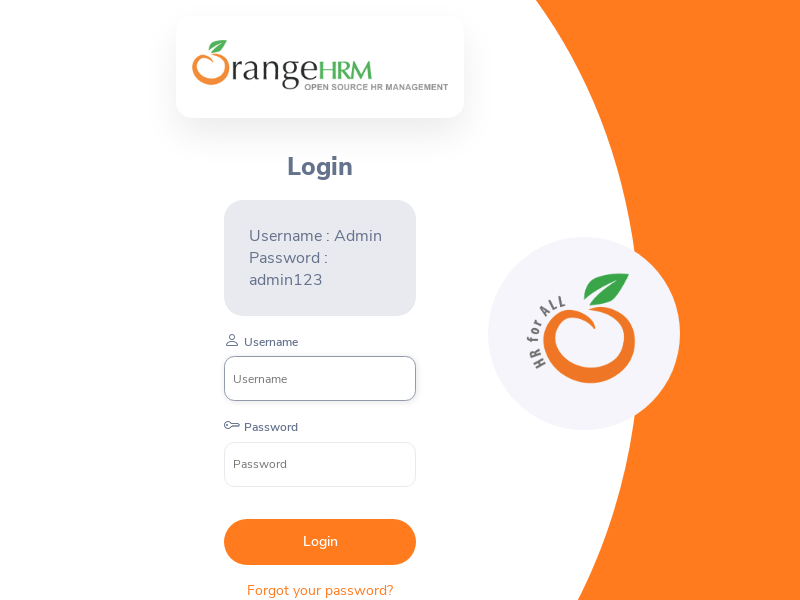